Tests email field validation with missing domain extension

Starting URL: https://www.sharelane.com/cgi-bin/register.py?page=1&zip_code=75201

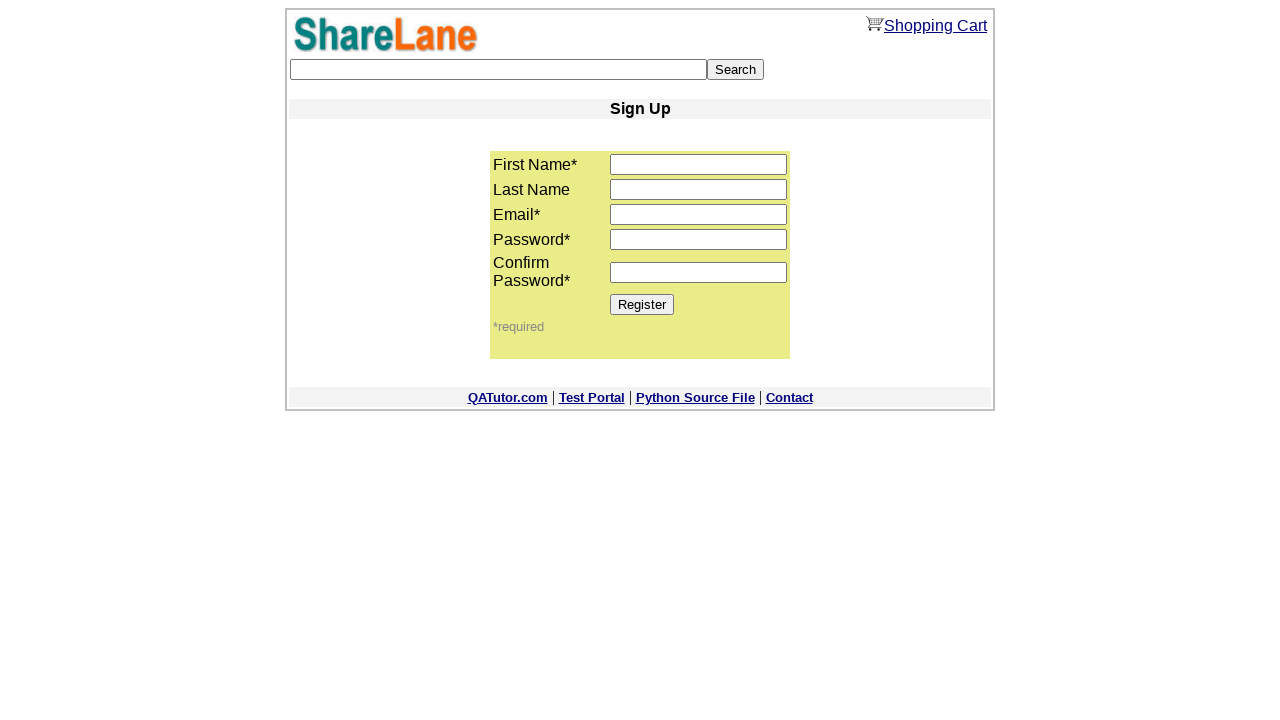

Filled first name field with 'Jane' on input[name='first_name']
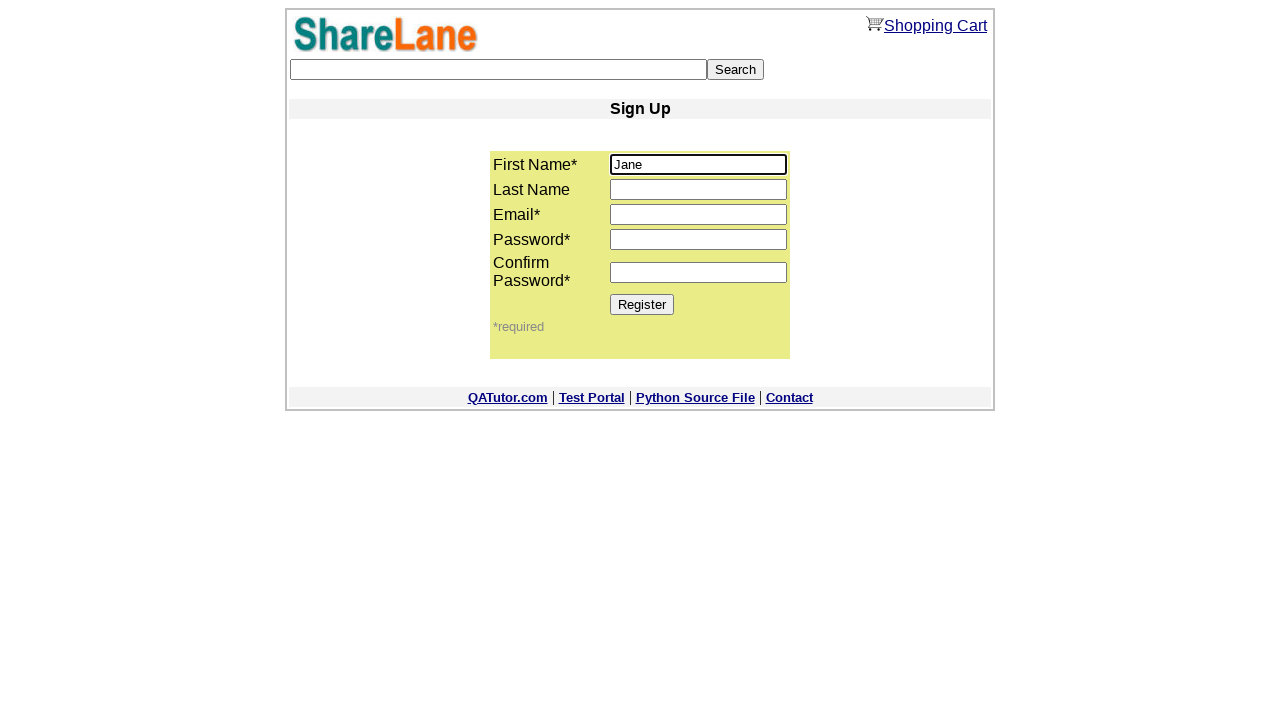

Filled email field with 'jane.stone@gmail' (missing domain extension) on input[name='email']
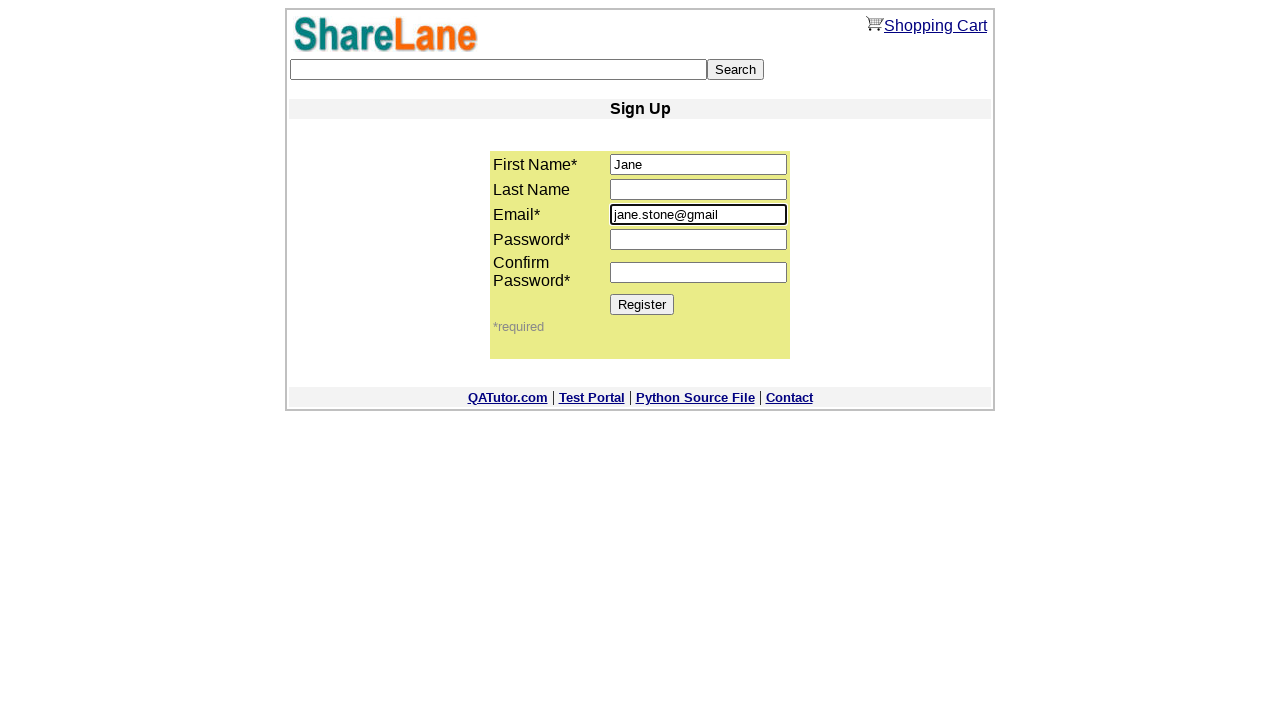

Filled password field with 'jkl000' on input[name='password1']
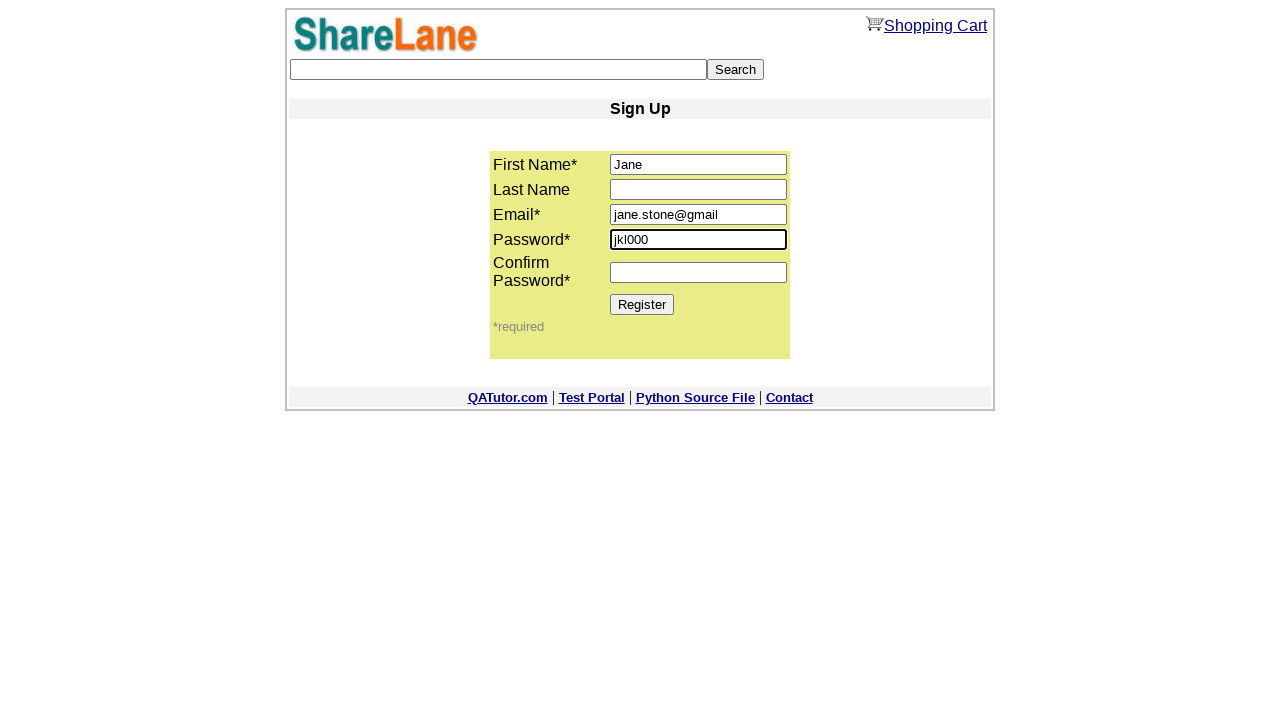

Filled confirm password field with 'jkl000' on input[name='password2']
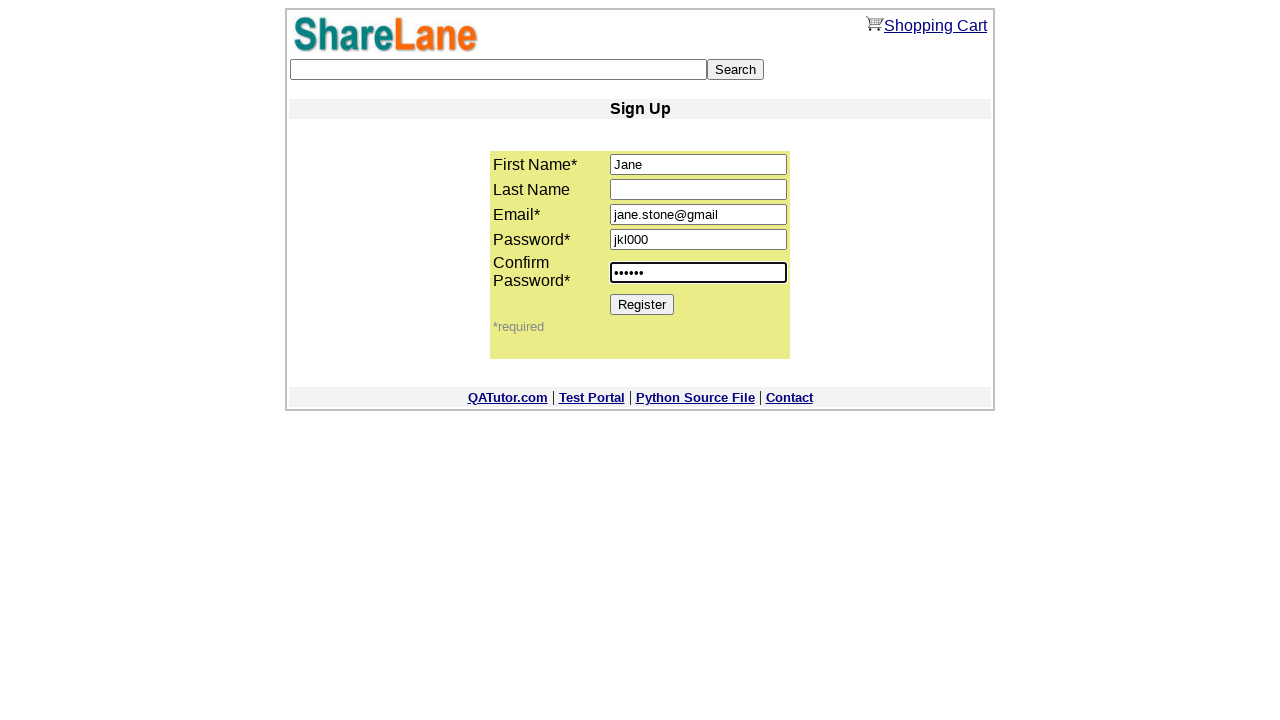

Clicked Register button to submit form with invalid email at (642, 304) on xpath=//*[@value='Register']
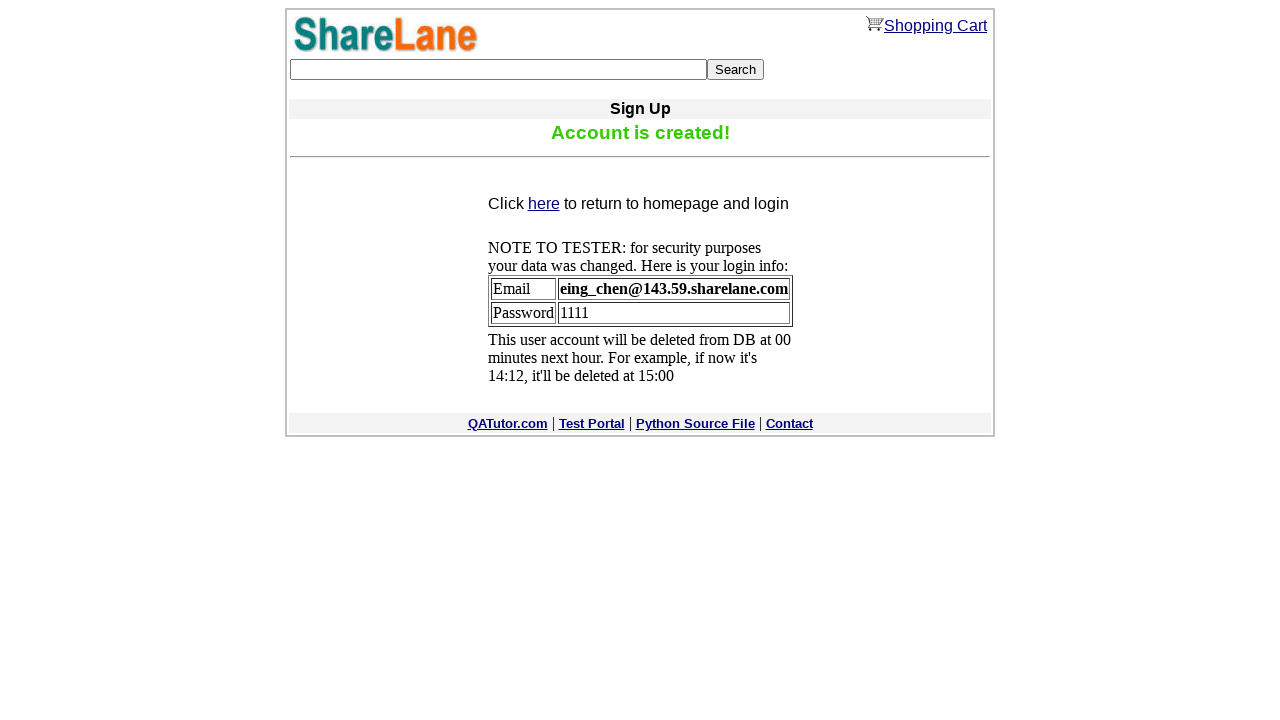

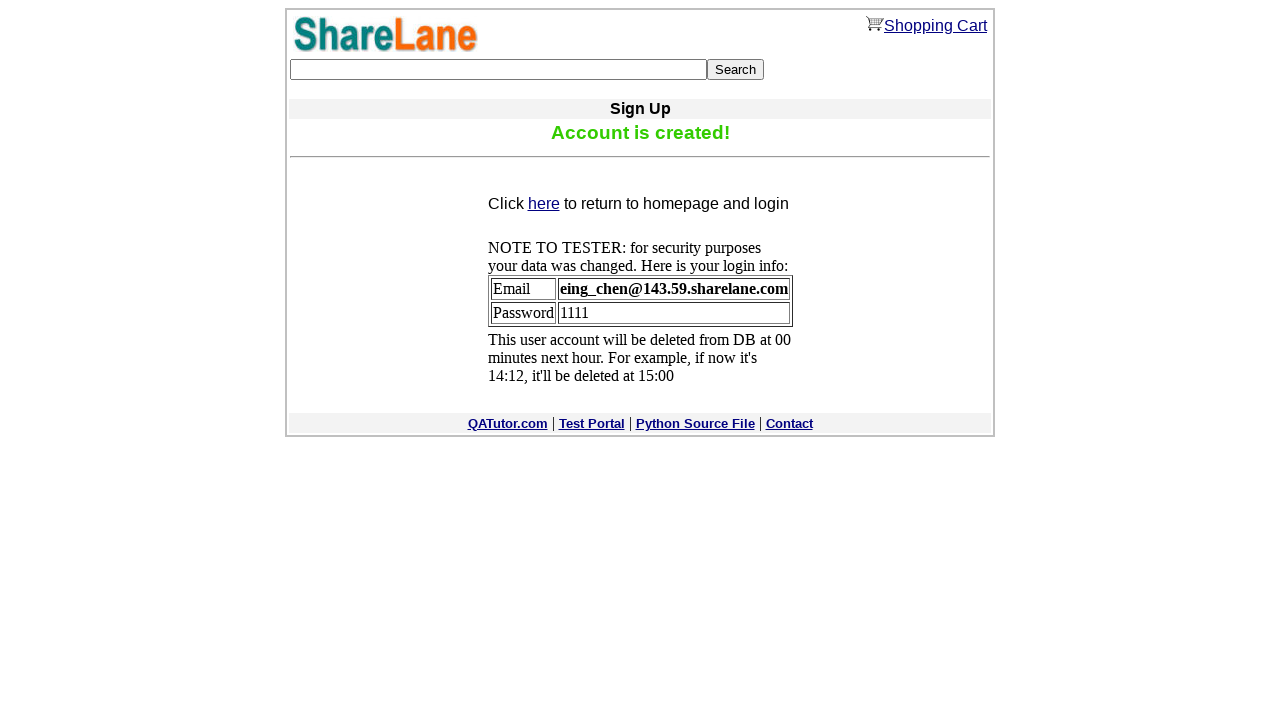